Navigates to a soccer statistics page and verifies that the players table is loaded and contains data rows

Starting URL: https://soccer365.ru/competitions/13/players/

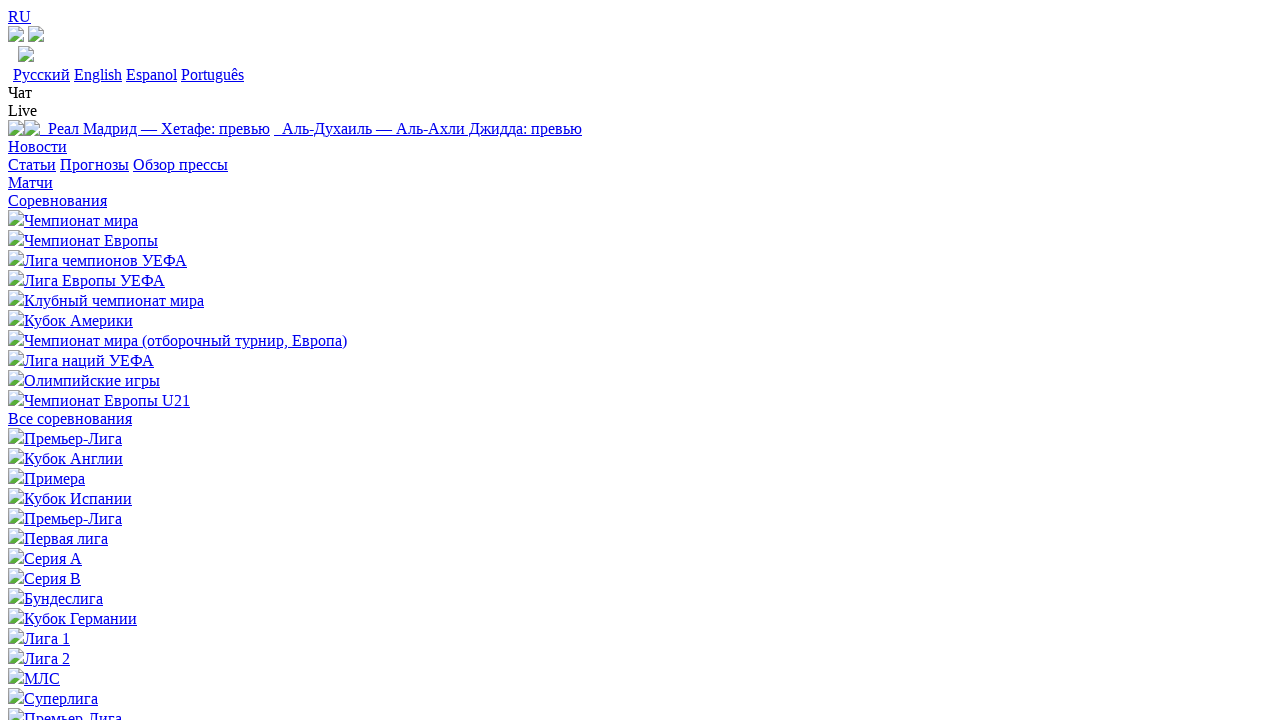

Navigated to soccer statistics page
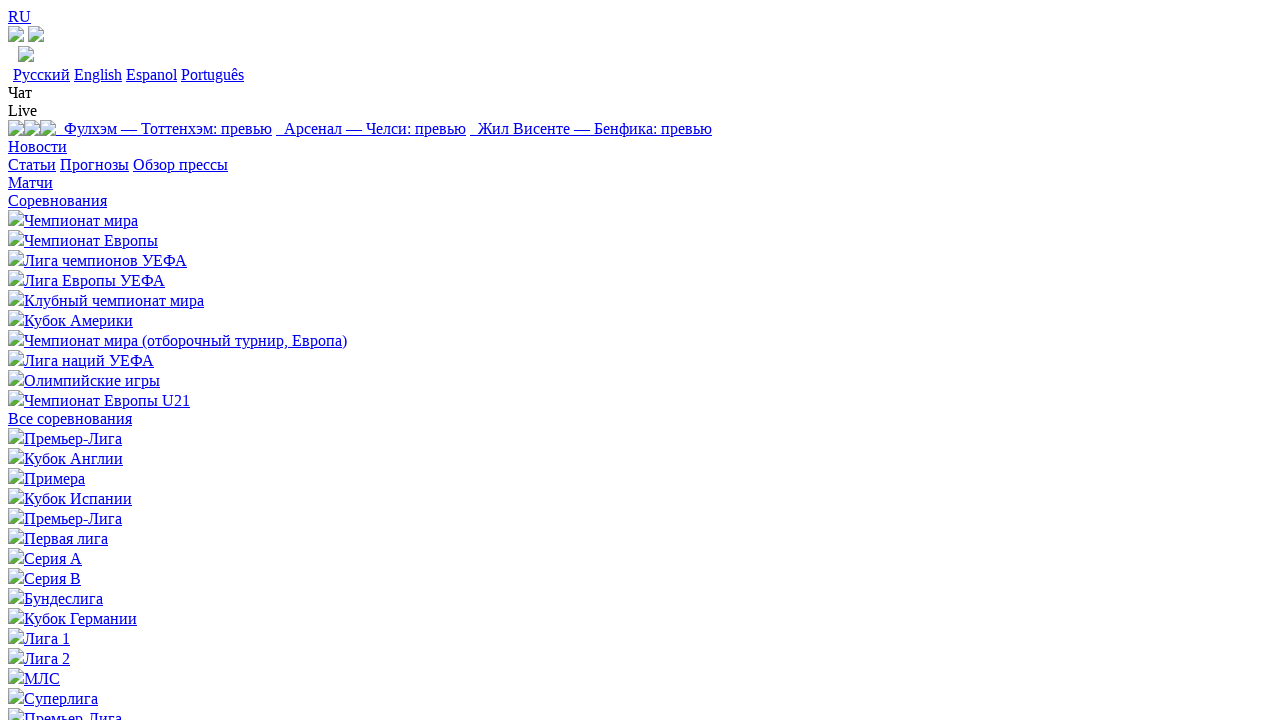

Players table loaded
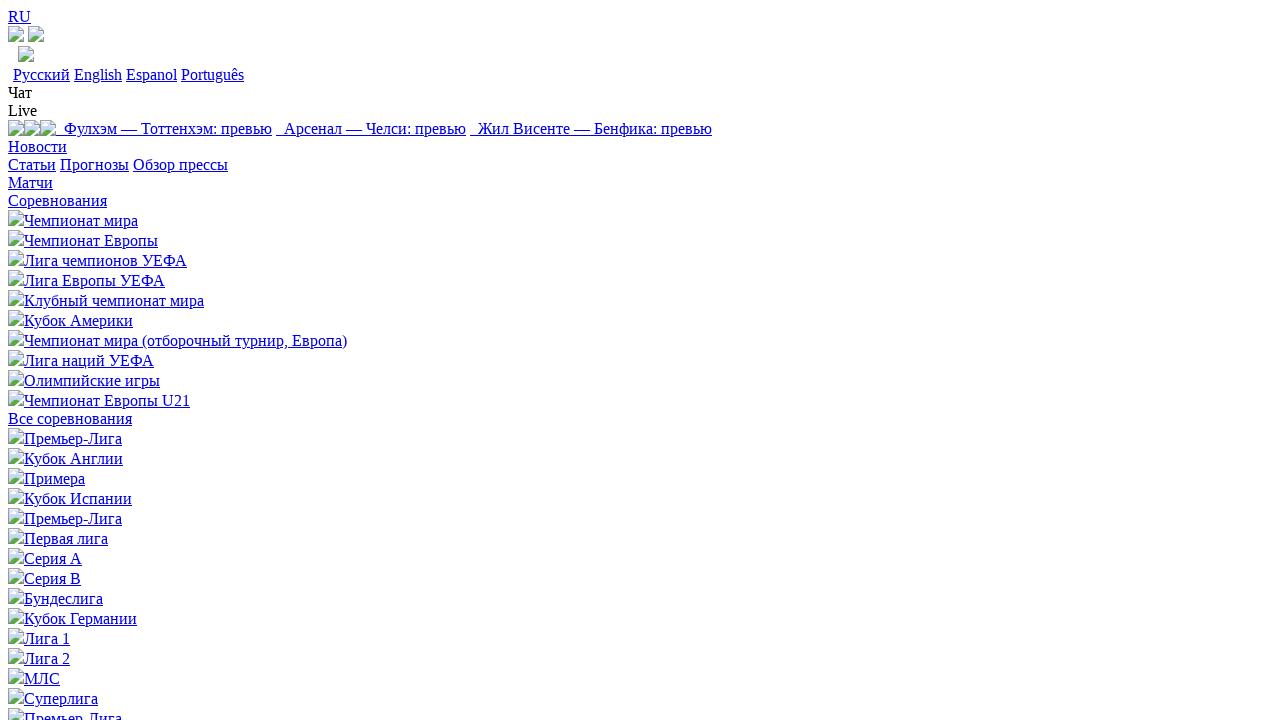

Verified that players table contains data rows
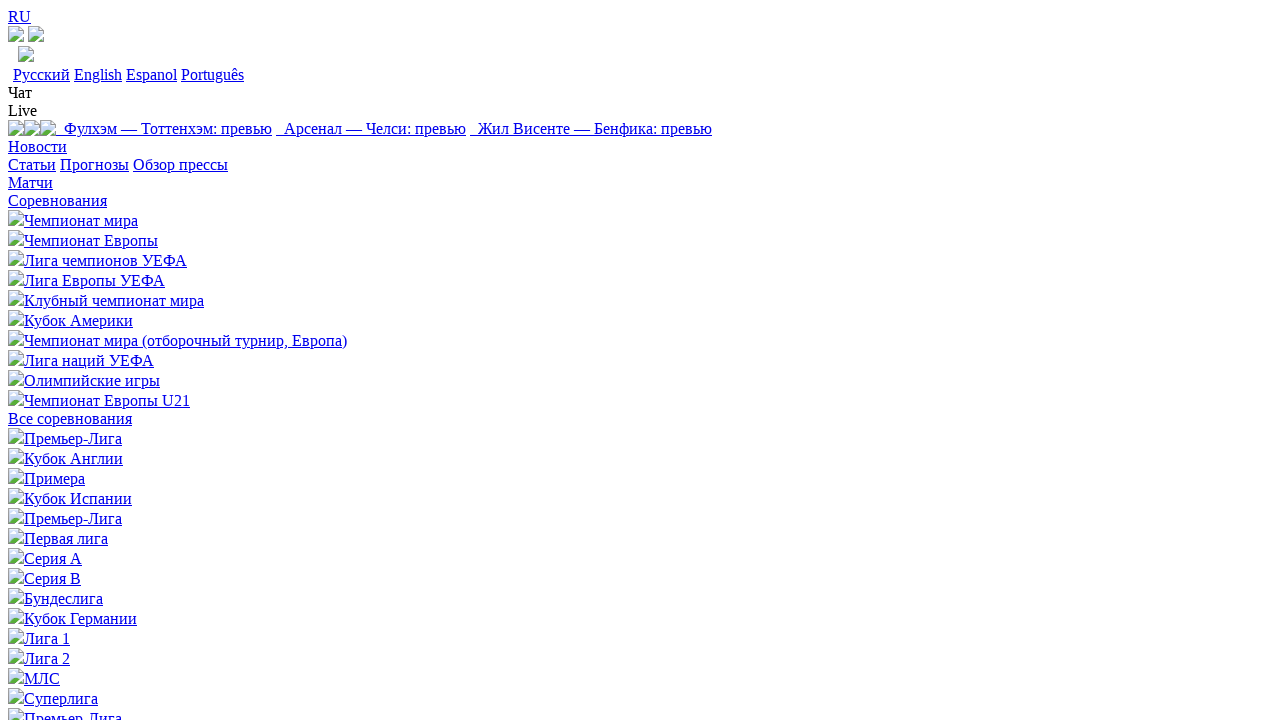

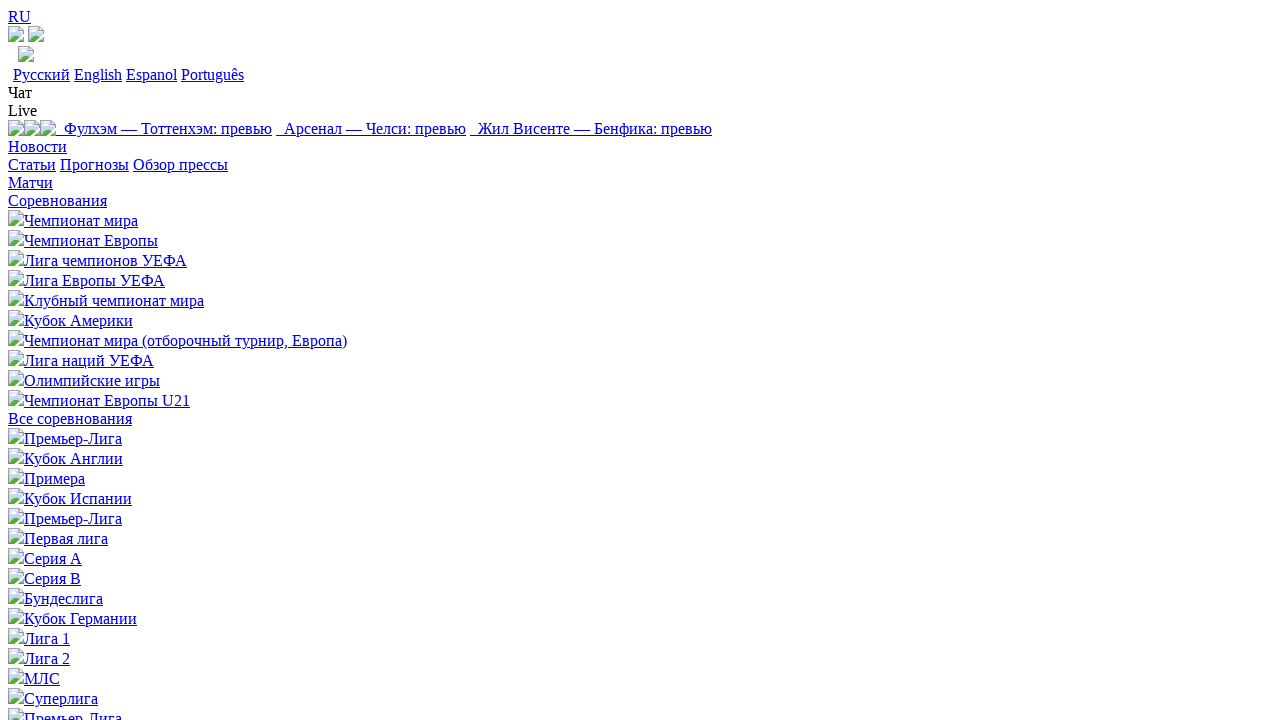